Navigates to OrangeHRM demo site and clicks on the "OrangeHRM, Inc" link which opens in a new window

Starting URL: https://opensource-demo.orangehrmlive.com/

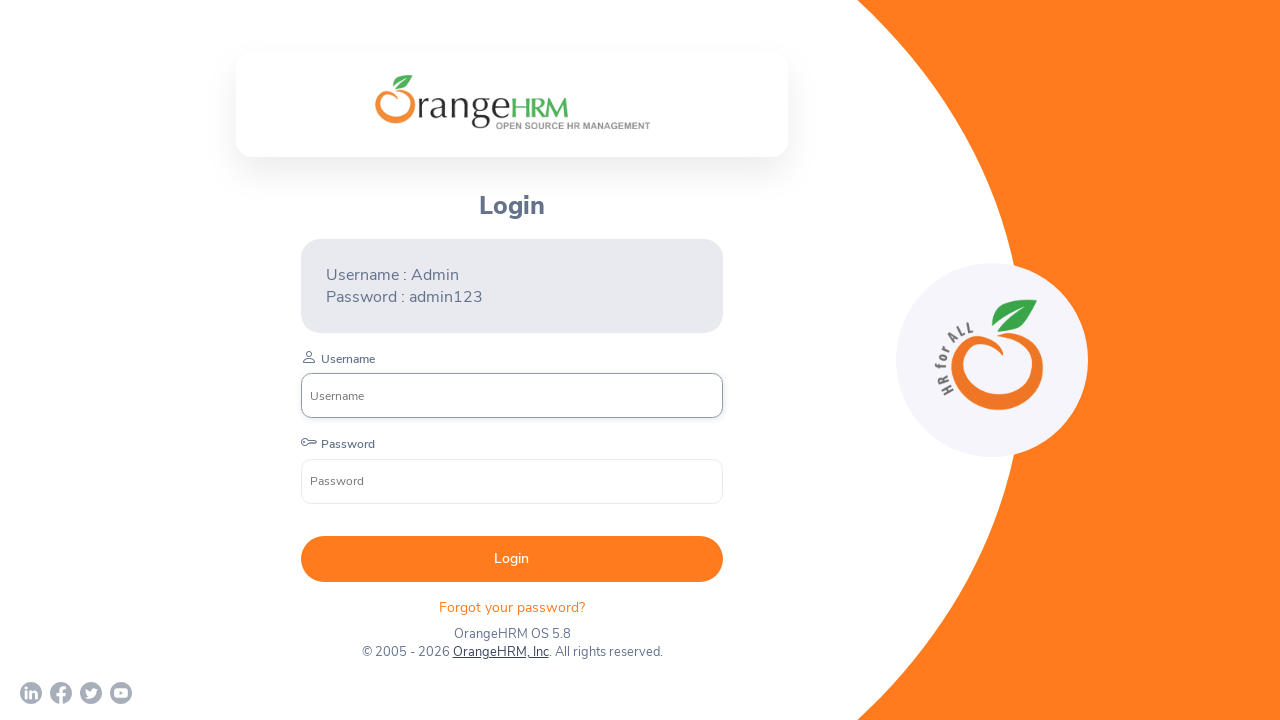

Navigated to OrangeHRM demo site
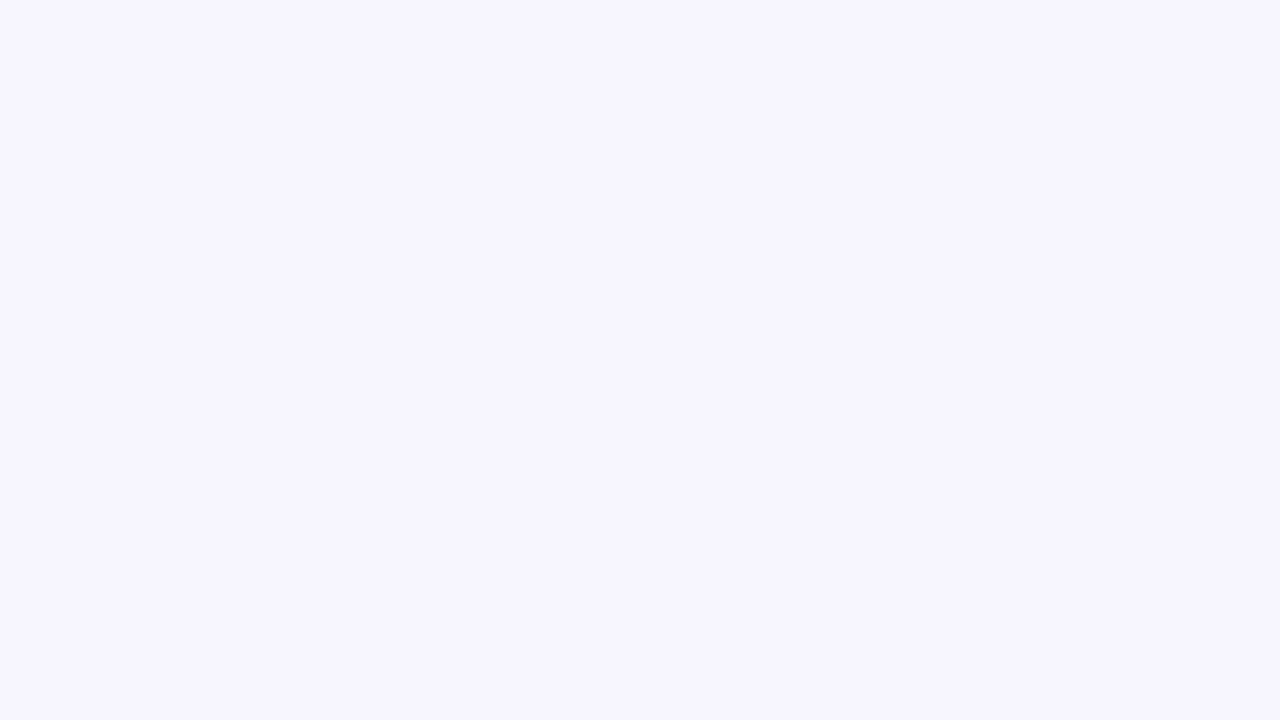

Clicked on 'OrangeHRM, Inc' link at (497, 624) on a:has-text('OrangeHRM, Inc')
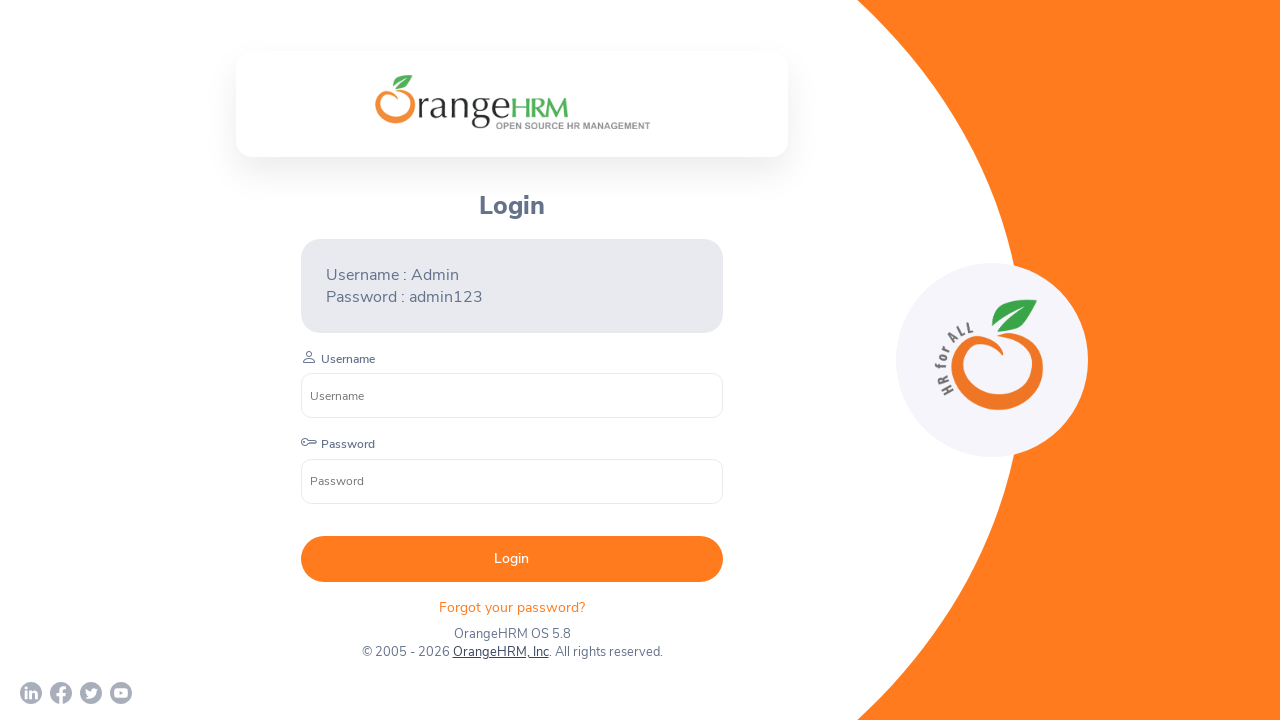

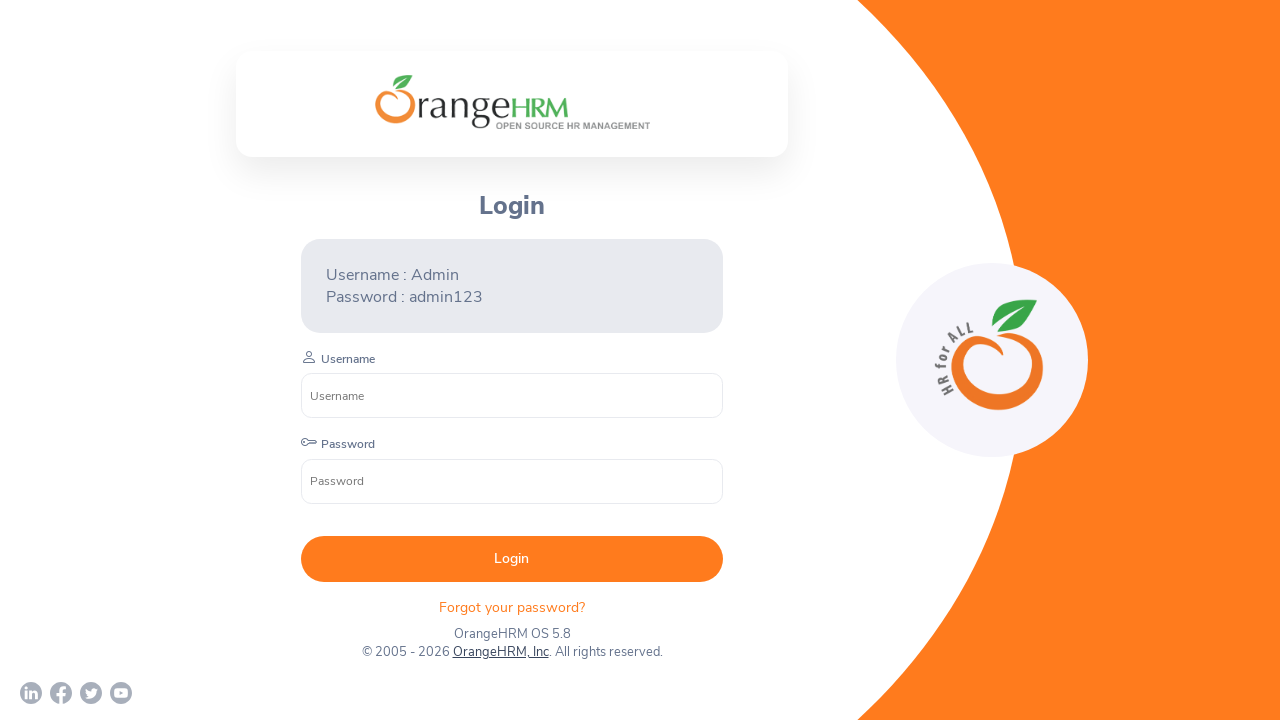